Tests browser window handling by clicking a button to open a new window, switching to the new window, verifying its title, and then handling multiple window contexts.

Starting URL: https://chandanachaitanya.github.io/selenium-practice-site

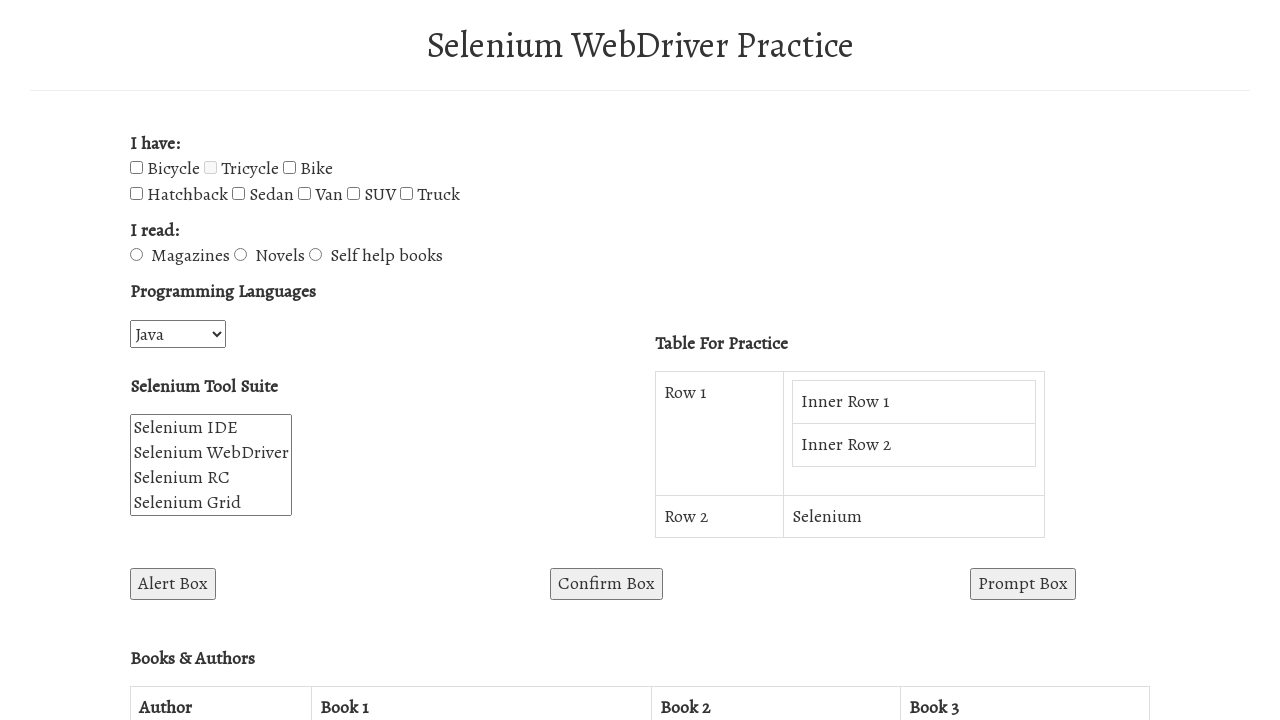

Clicked button to open new window at (278, 360) on #win1
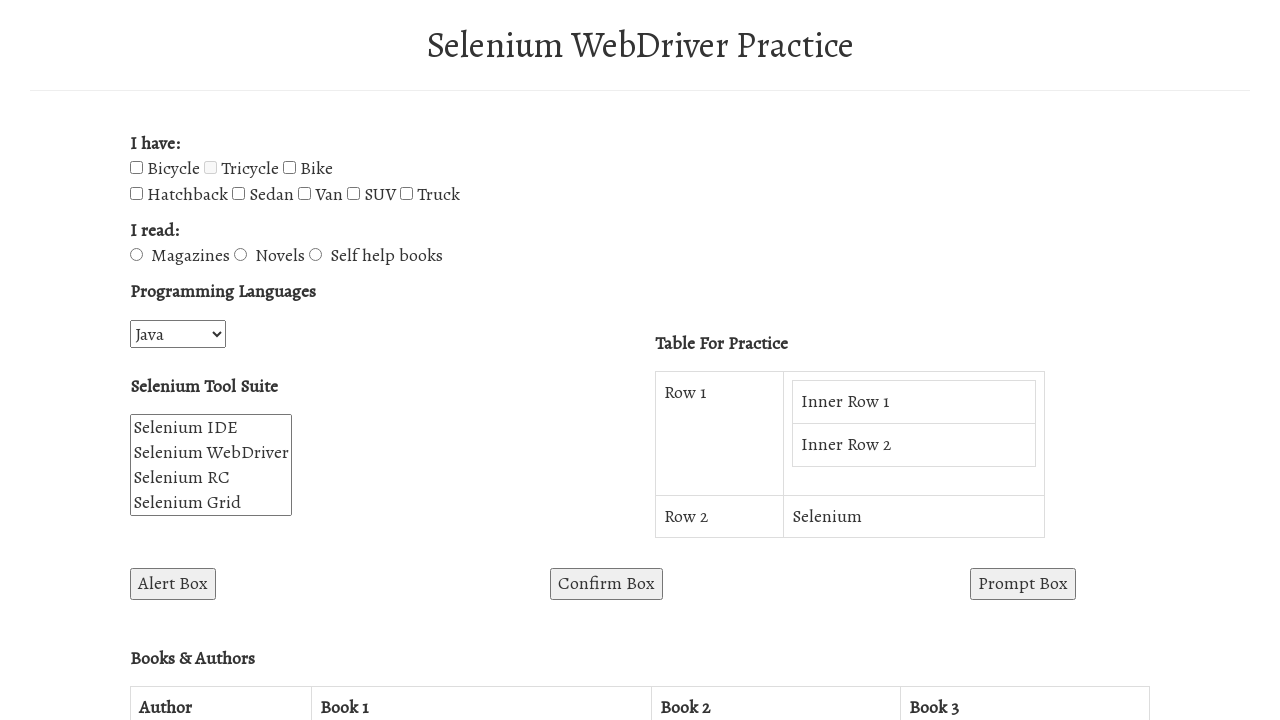

New window opened and page reference obtained
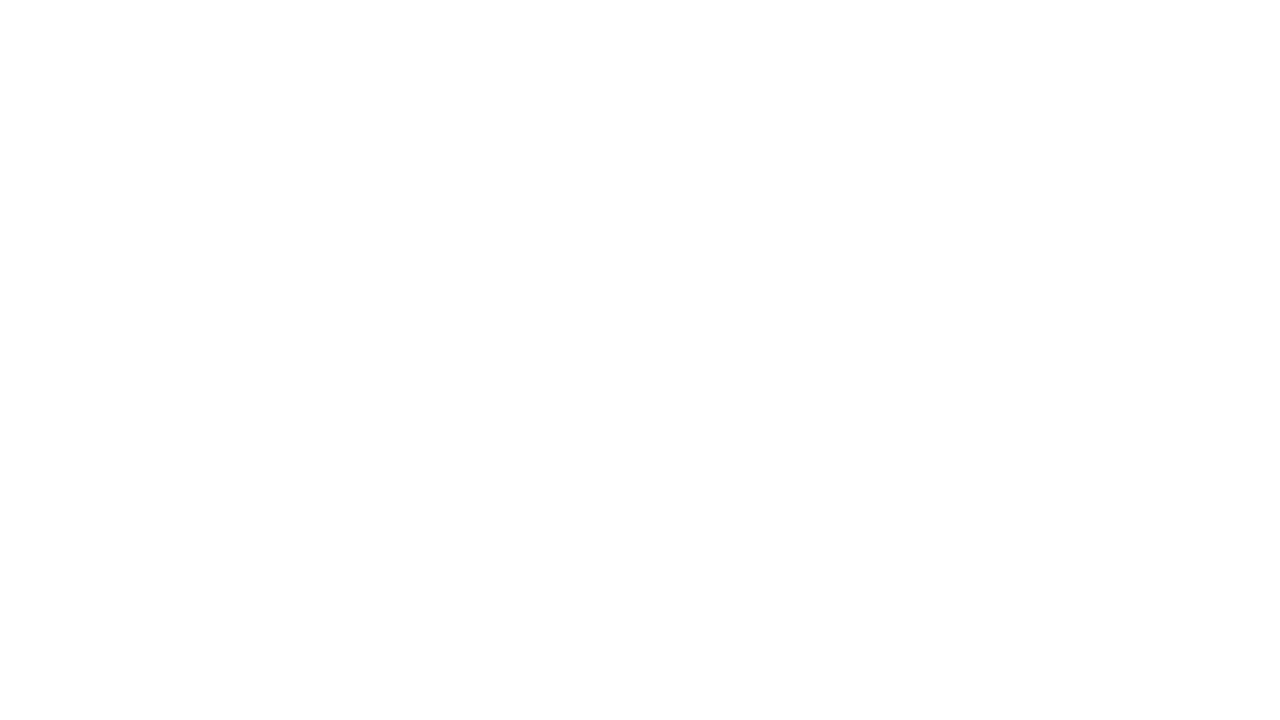

New window finished loading
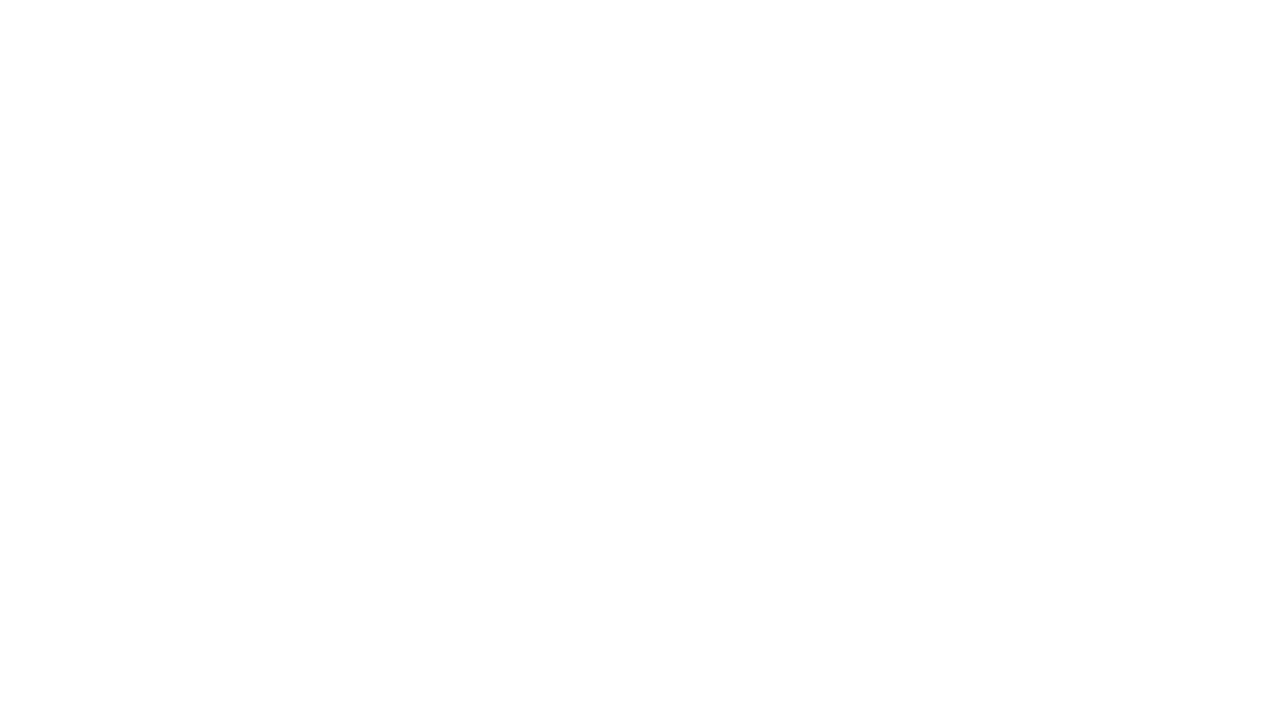

Verified new window title: 
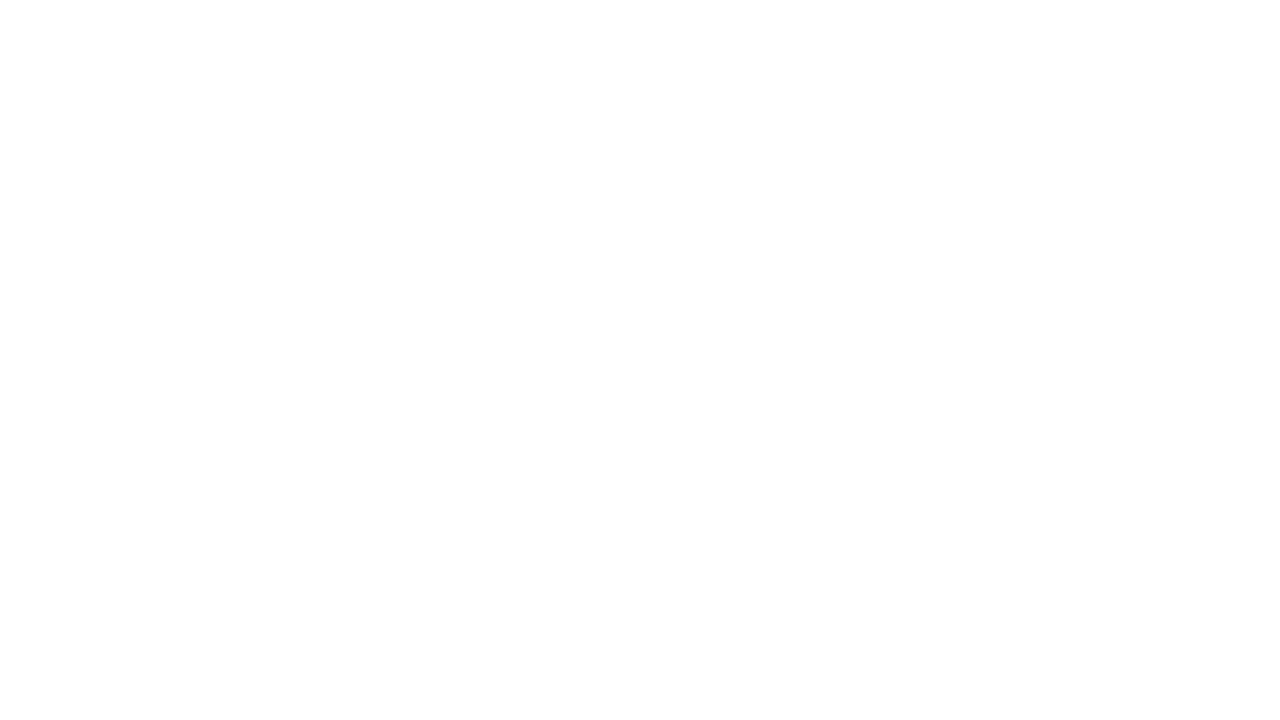

Closed the new window
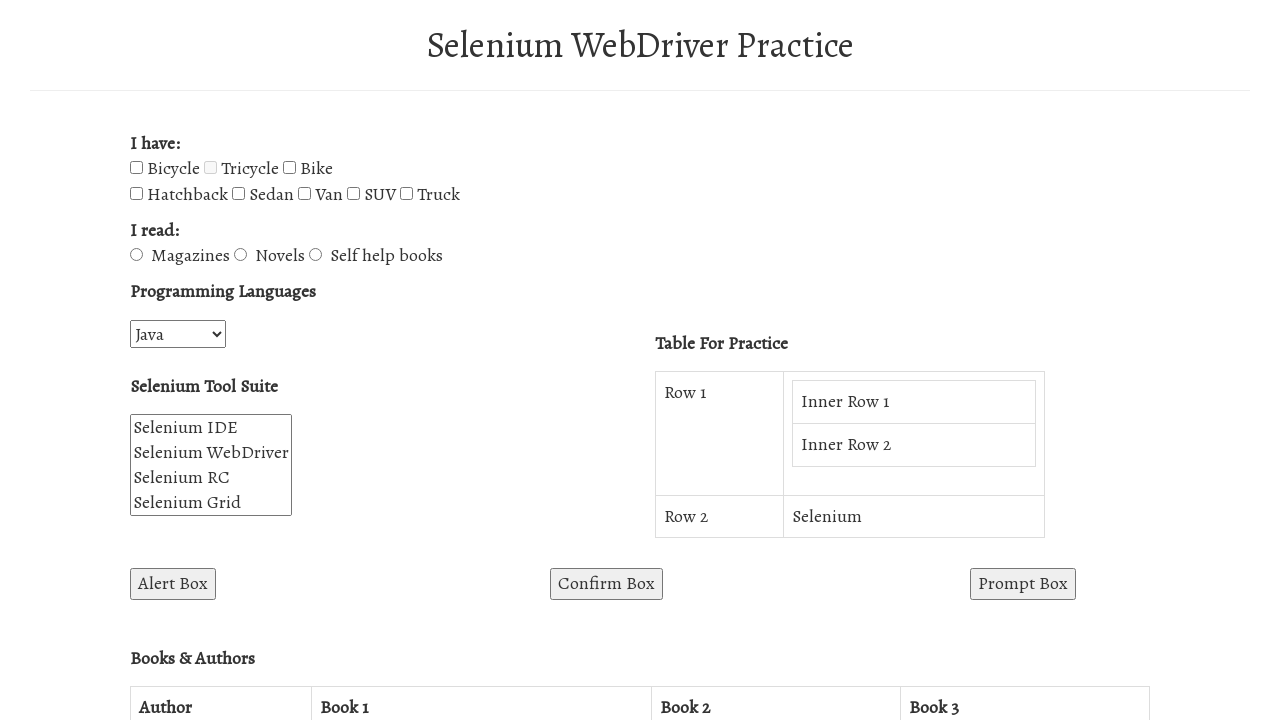

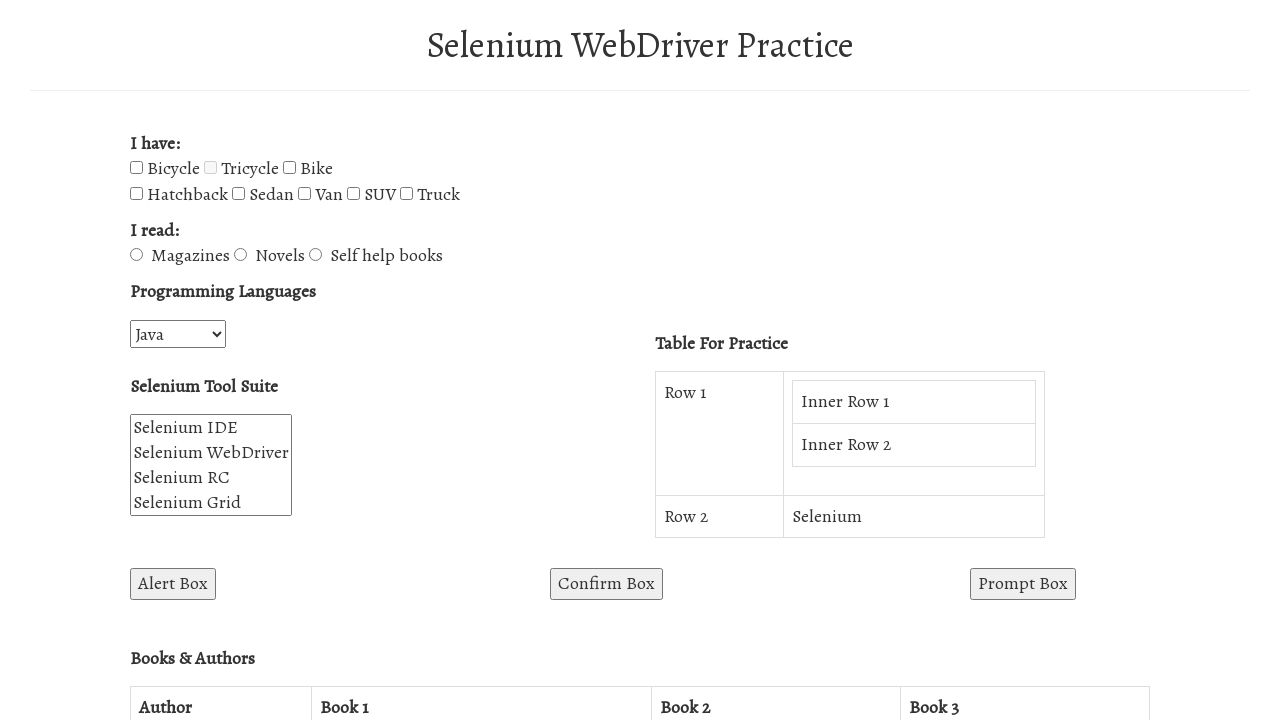